Tests form submission on Angular practice page by filling out name, email, password fields, checking a checkbox, and submitting the form

Starting URL: https://rahulshettyacademy.com/angularpractice/

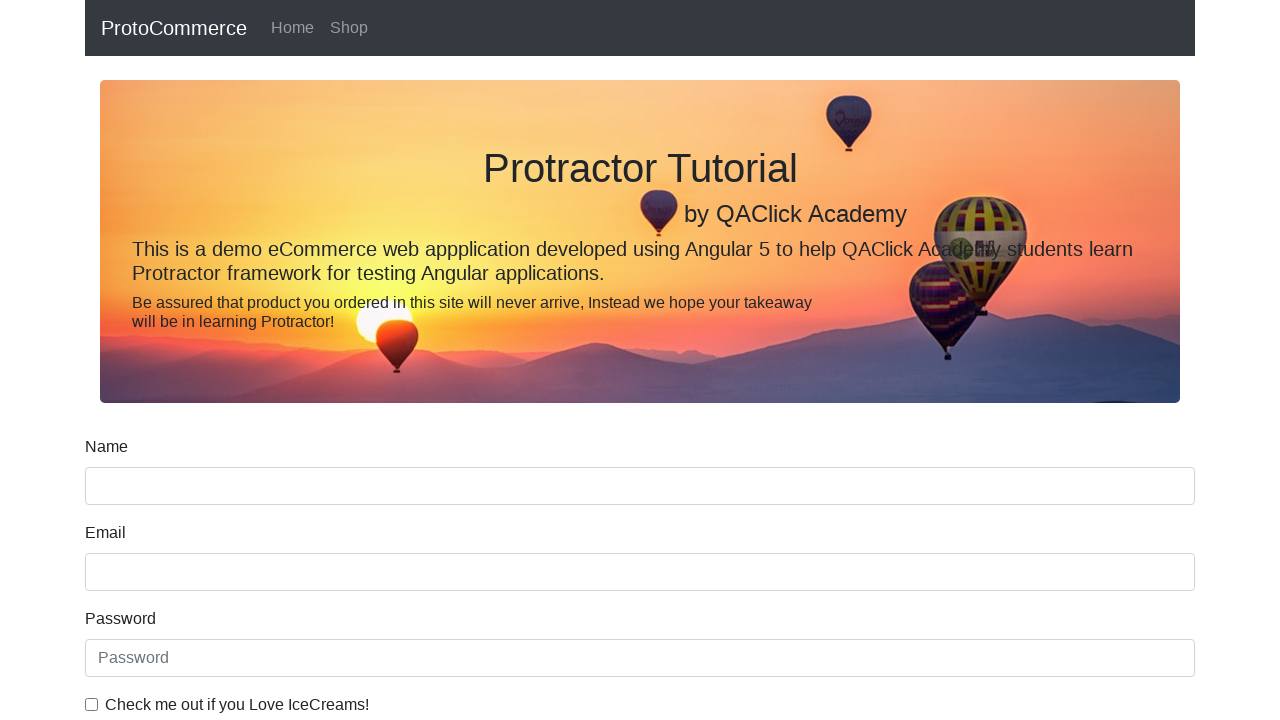

Filled name field with 'Demo User' on input[name='name']
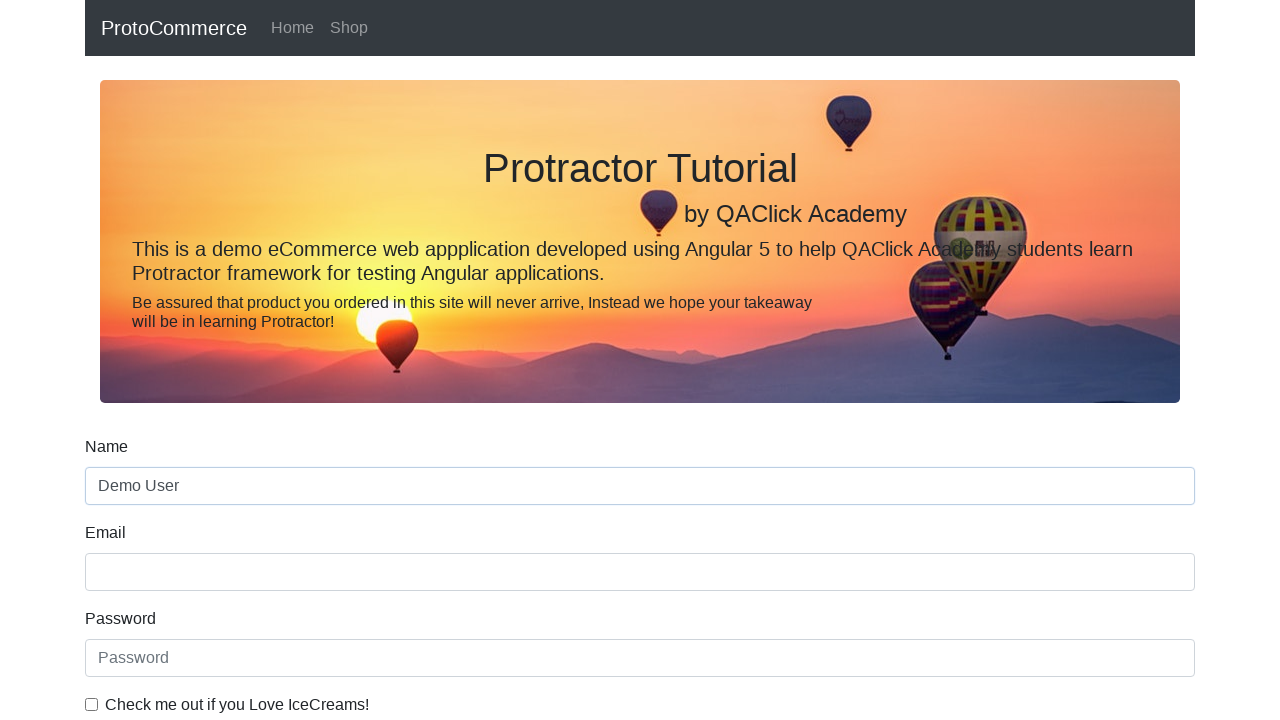

Filled email field with 'demo@gmail.com' on input[name='email']
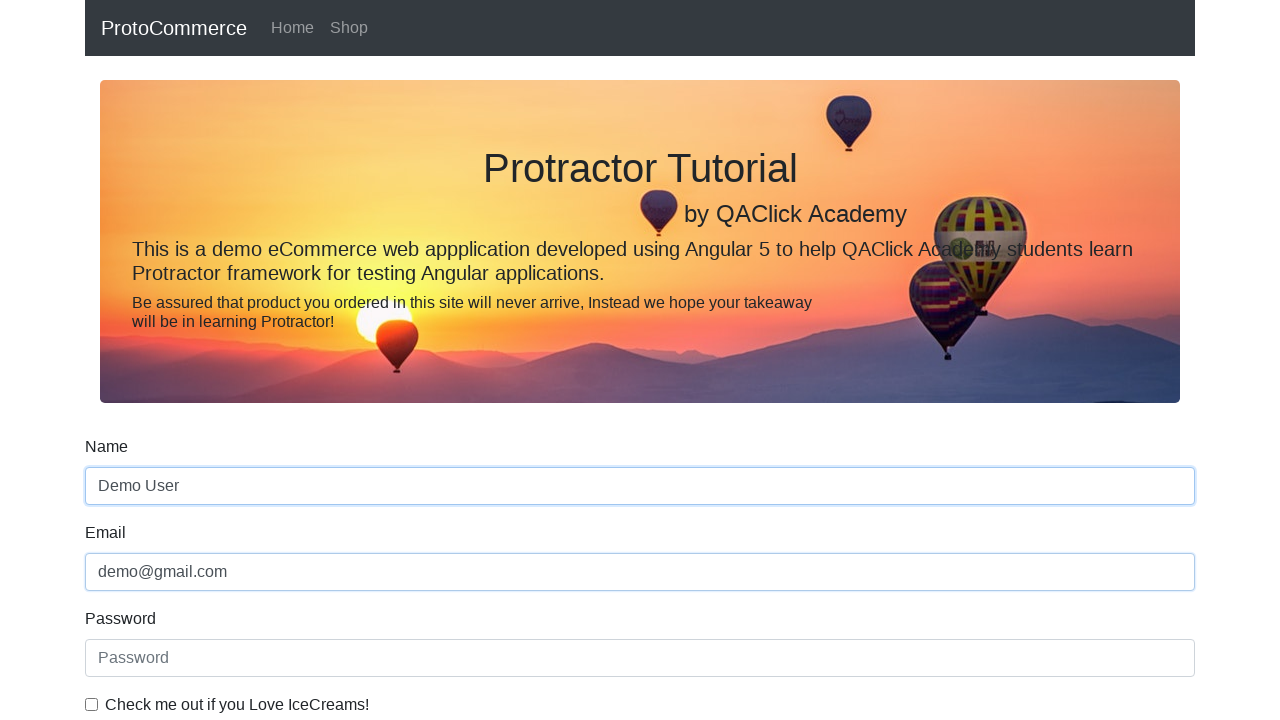

Filled password field with 'pass@123' on #exampleInputPassword1
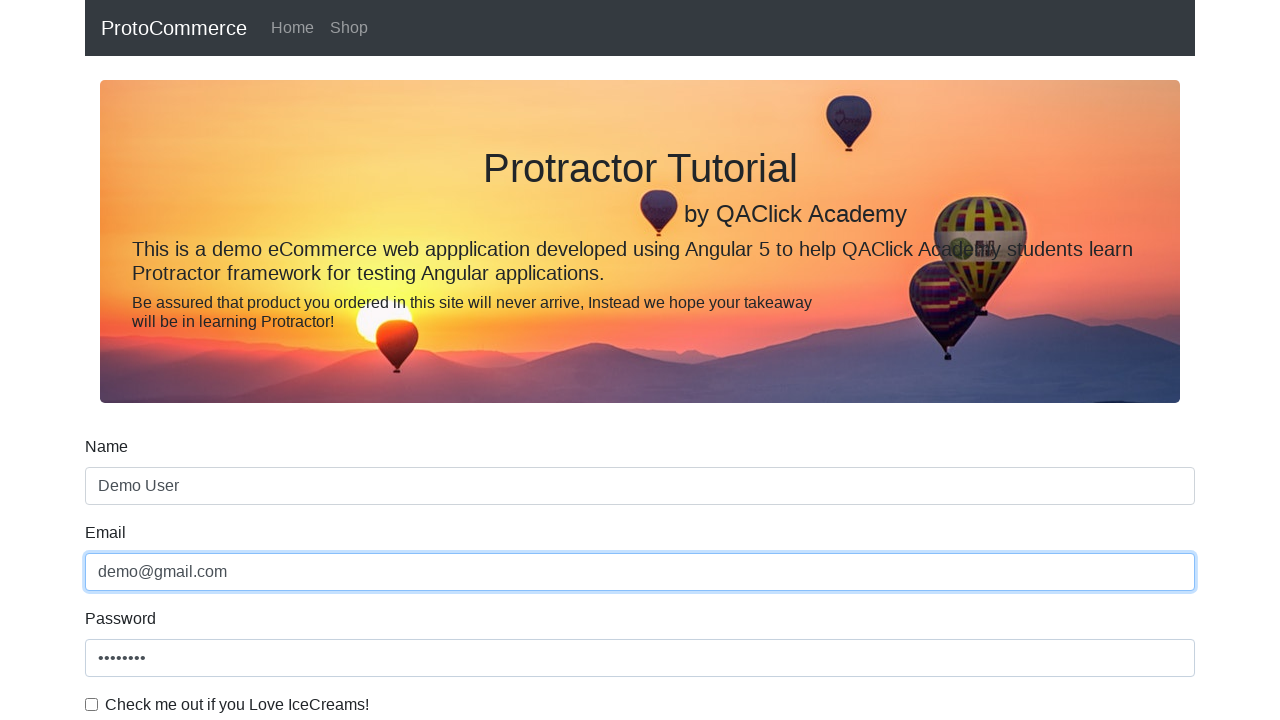

Checked the example checkbox at (92, 704) on #exampleCheck1
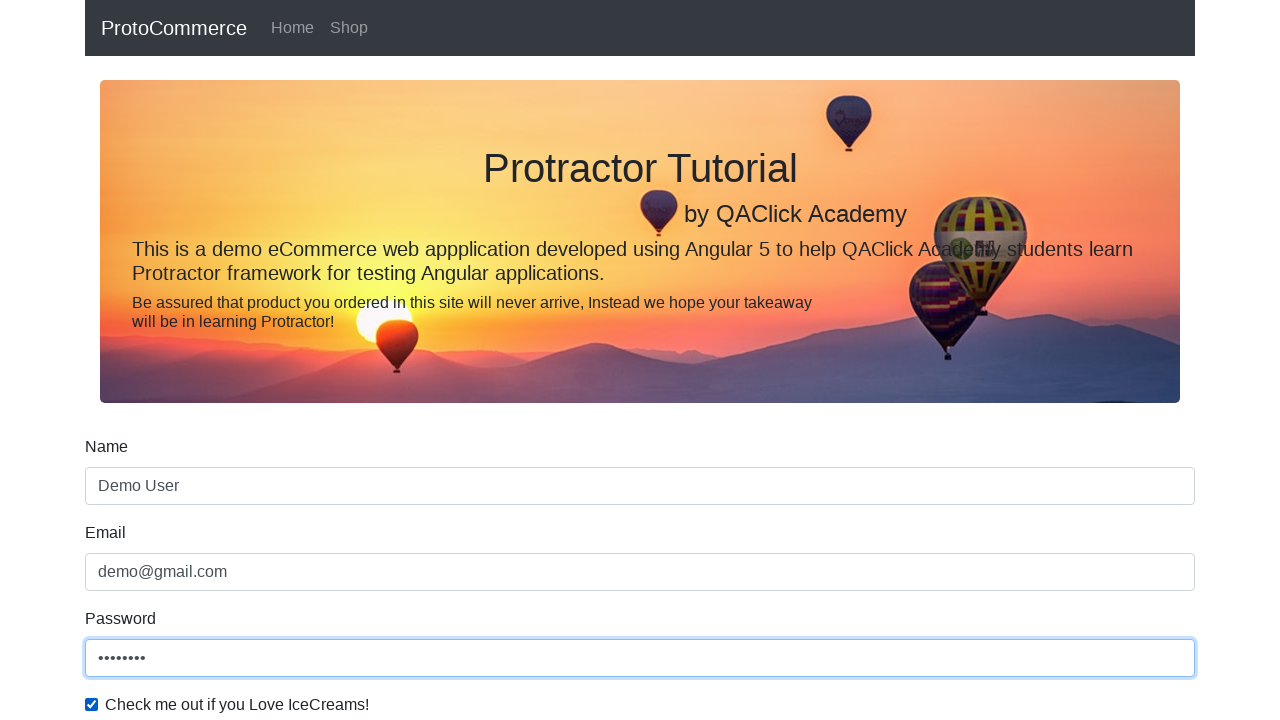

Clicked the submit button to submit the form at (123, 491) on xpath=//input[@type='submit']
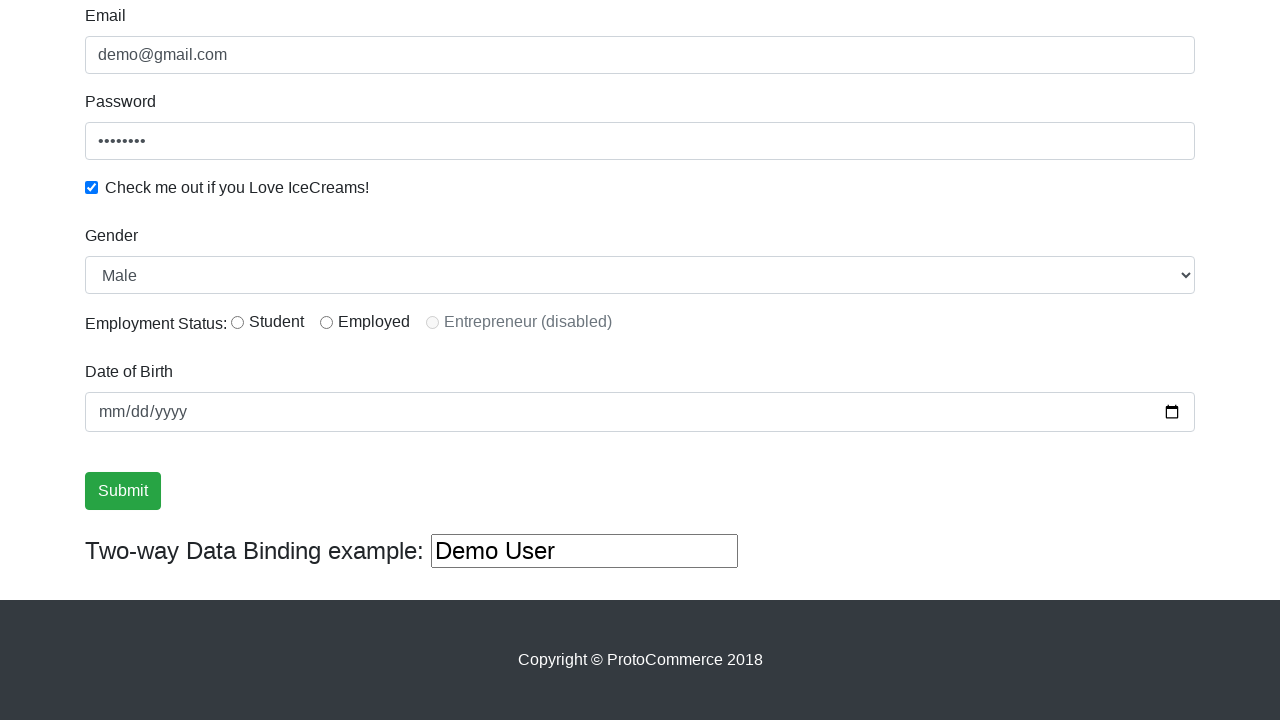

Success message appeared after form submission
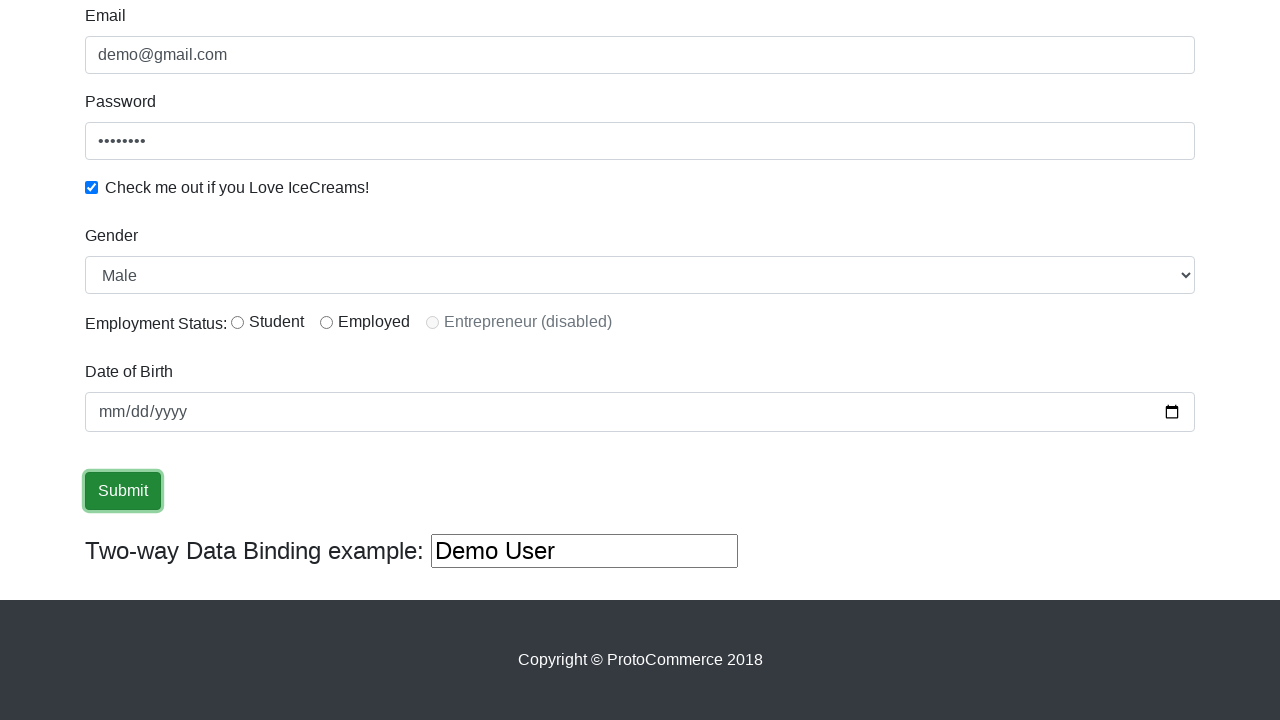

Retrieved success message text content
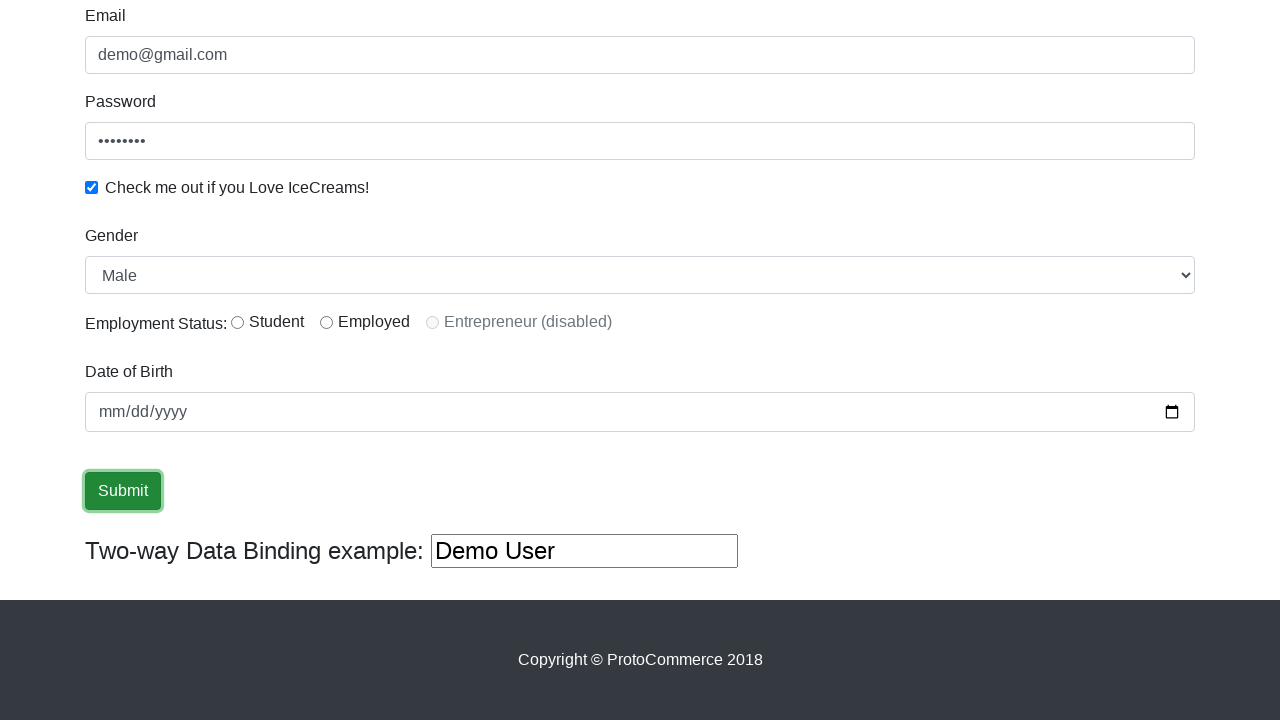

Verified success message contains 'Success!' text
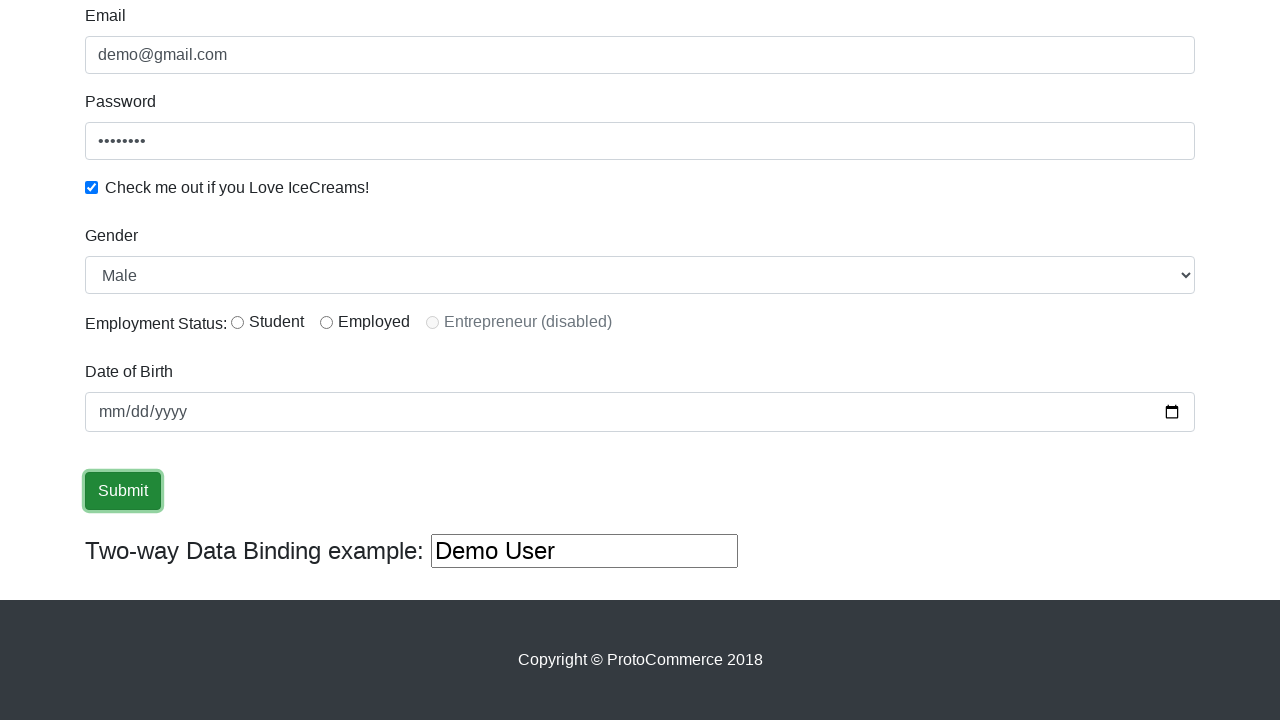

Filled second name field with 'Demo User too' on (//input[@name='name'])[2]
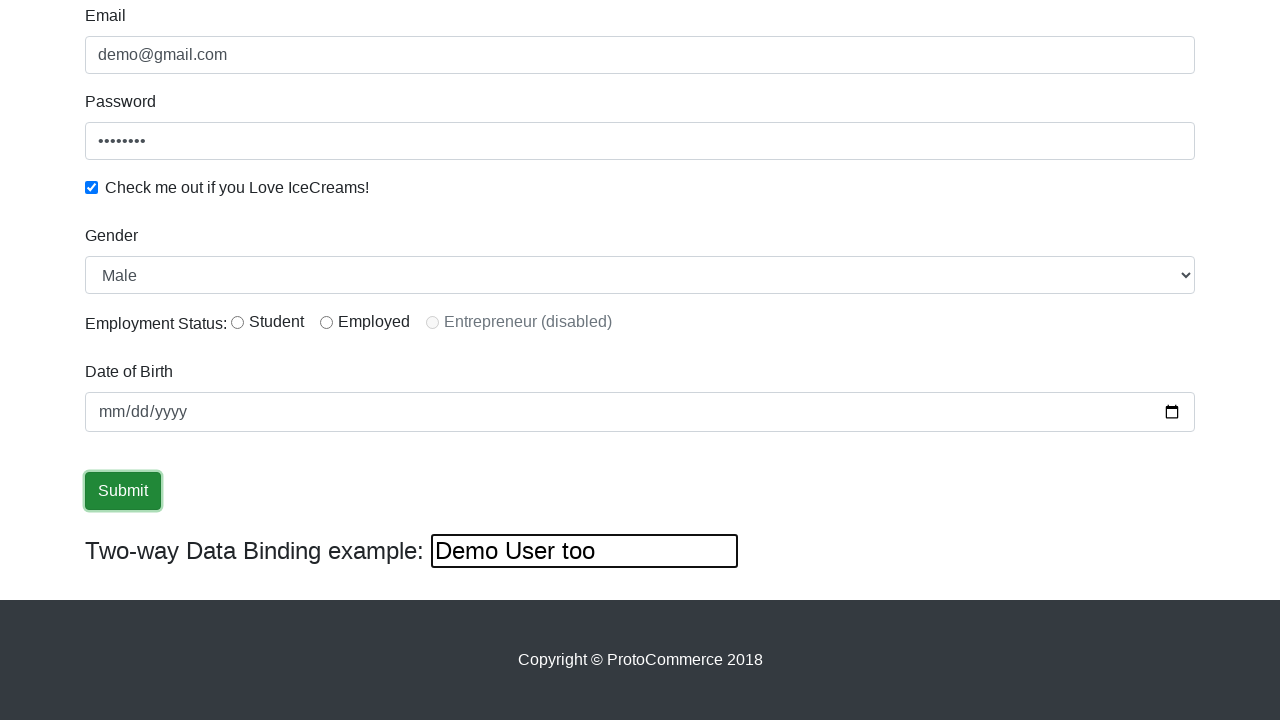

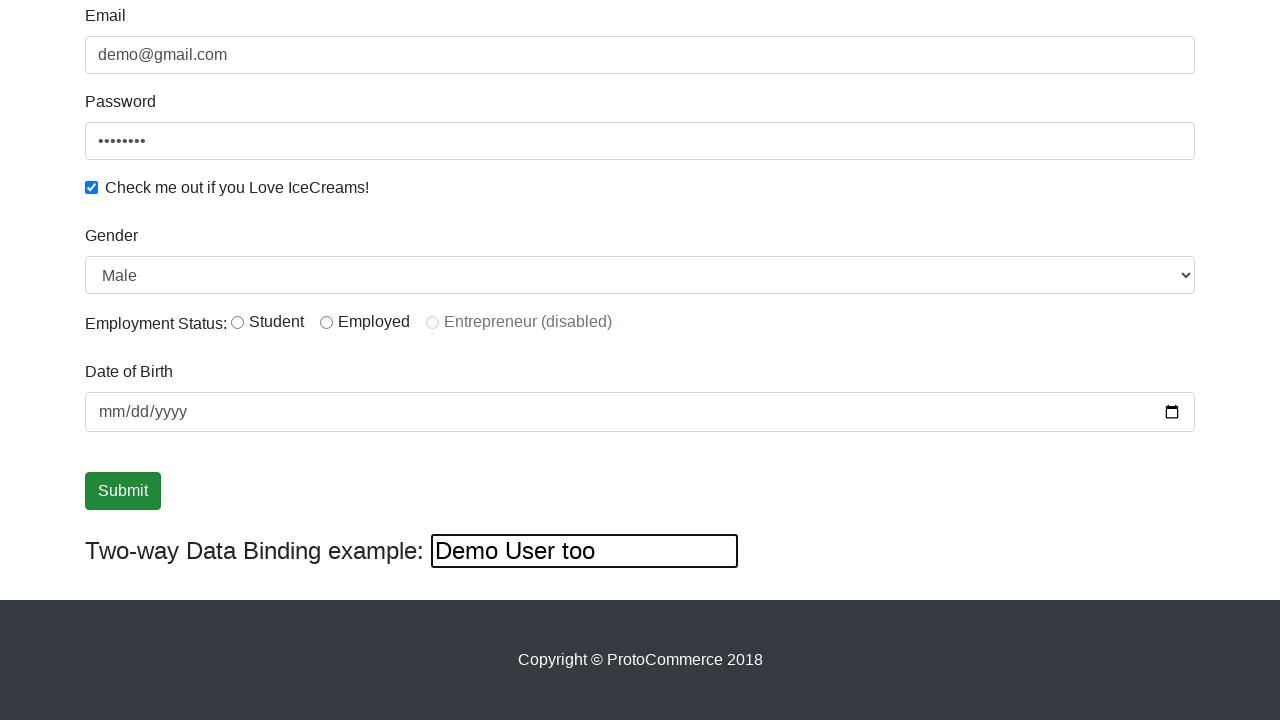